Tests auto-suggestion dropdown functionality by typing "ind" in the search field and selecting "India" from the dropdown suggestions

Starting URL: https://rahulshettyacademy.com/dropdownsPractise/

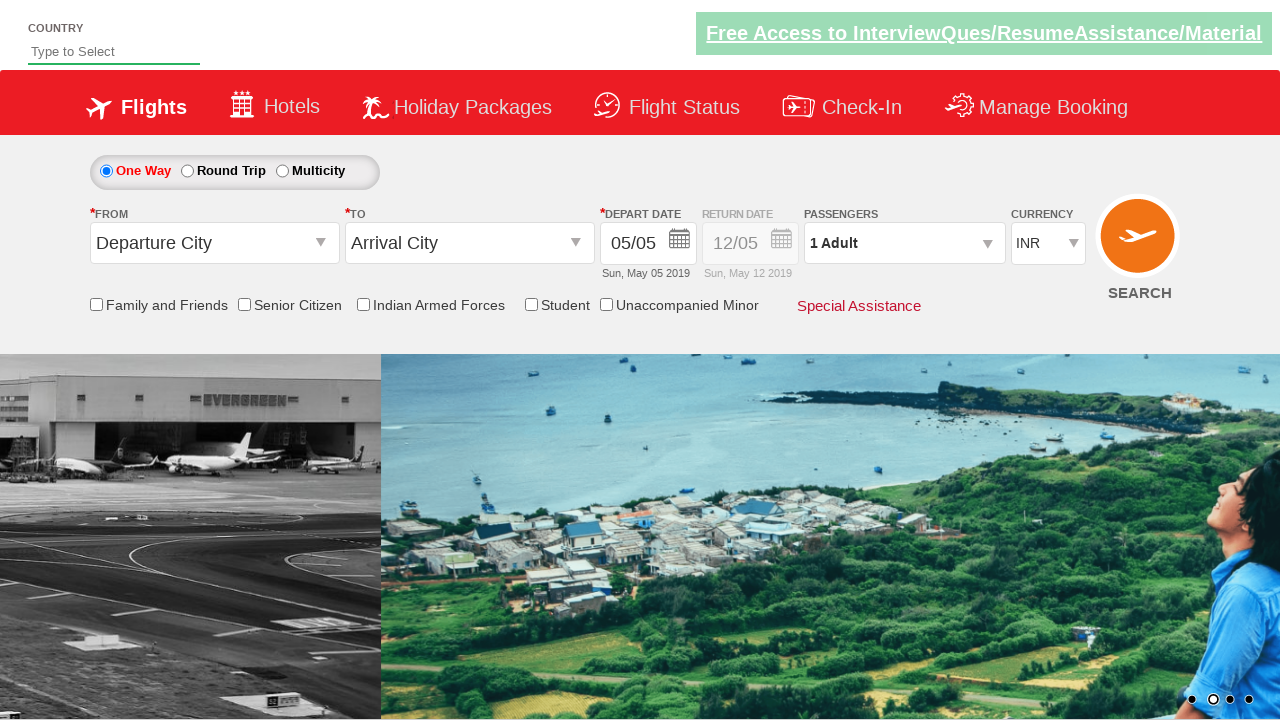

Typed 'ind' in the auto-suggest field on #autosuggest
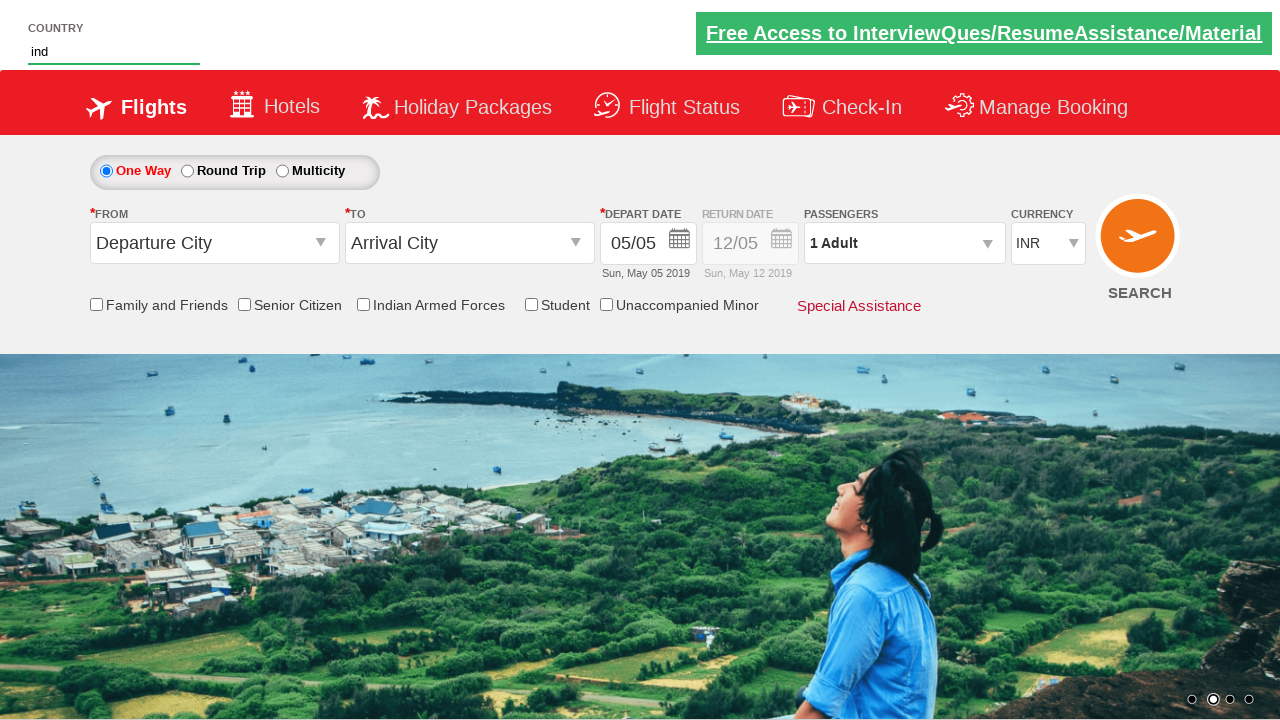

Dropdown suggestions appeared after typing 'ind'
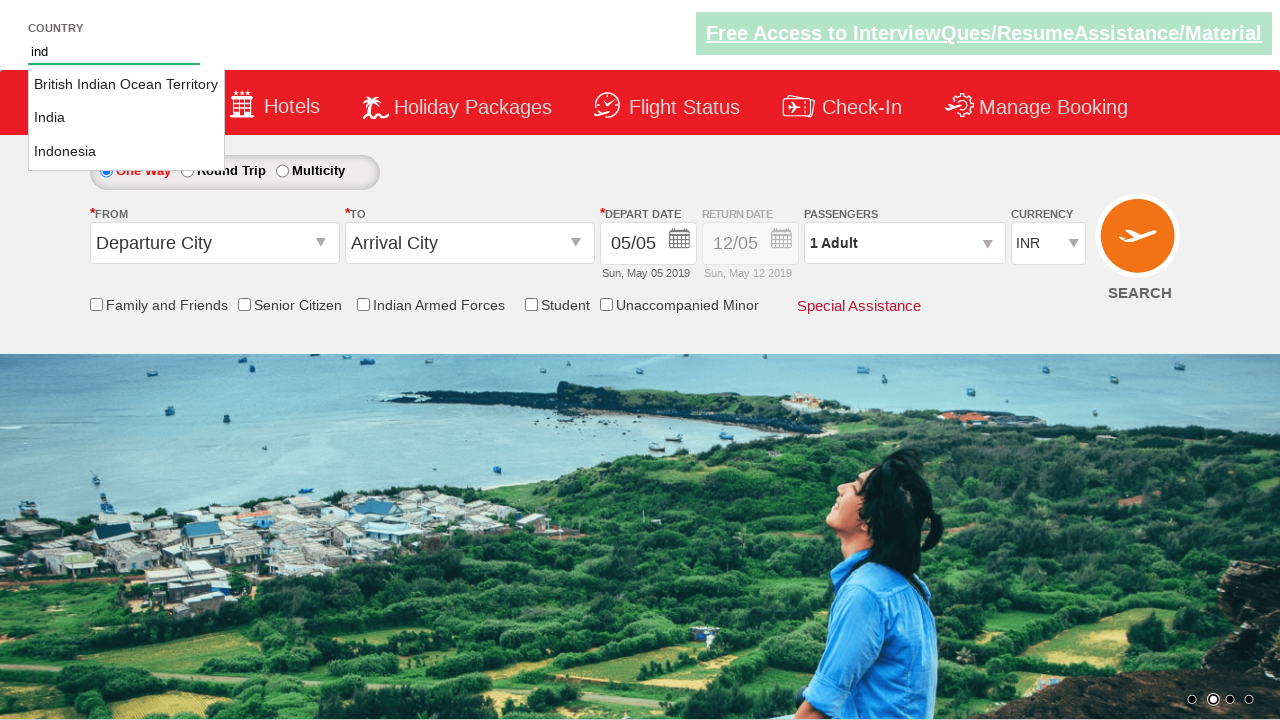

Selected 'India' from the dropdown suggestions at (126, 118) on xpath=//ul[@class='ui-autocomplete ui-front ui-menu ui-widget ui-widget-content 
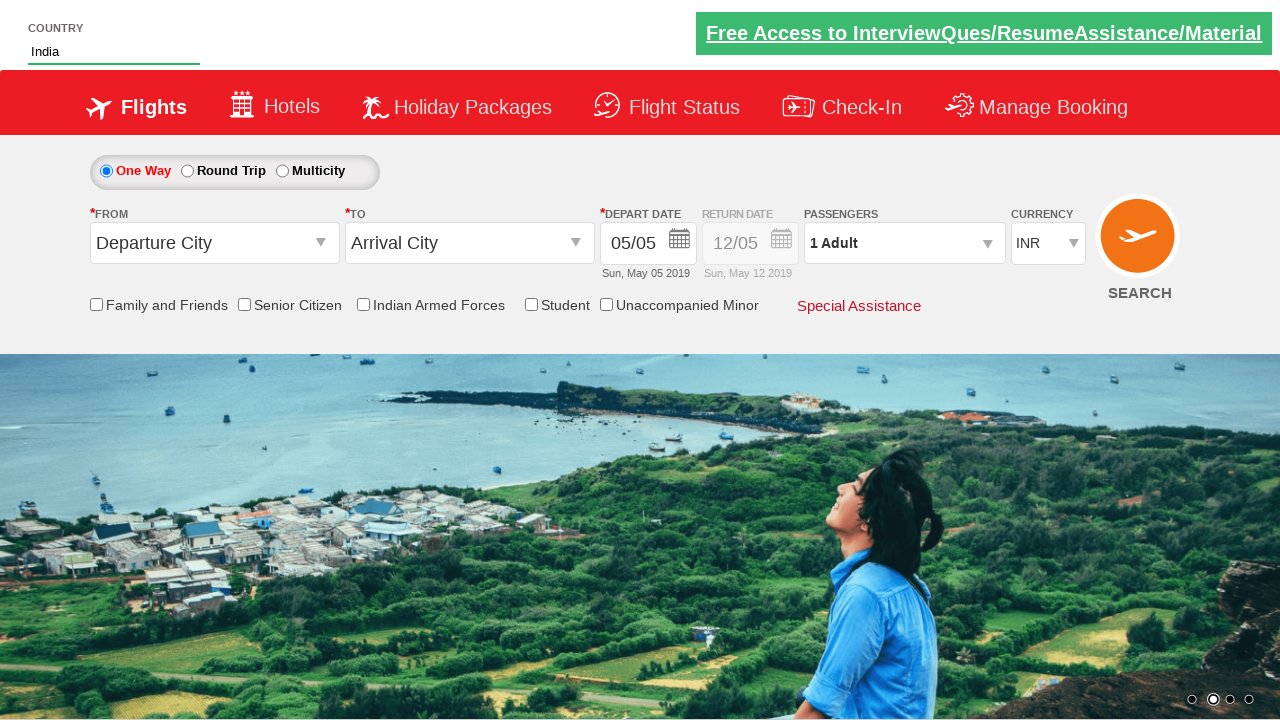

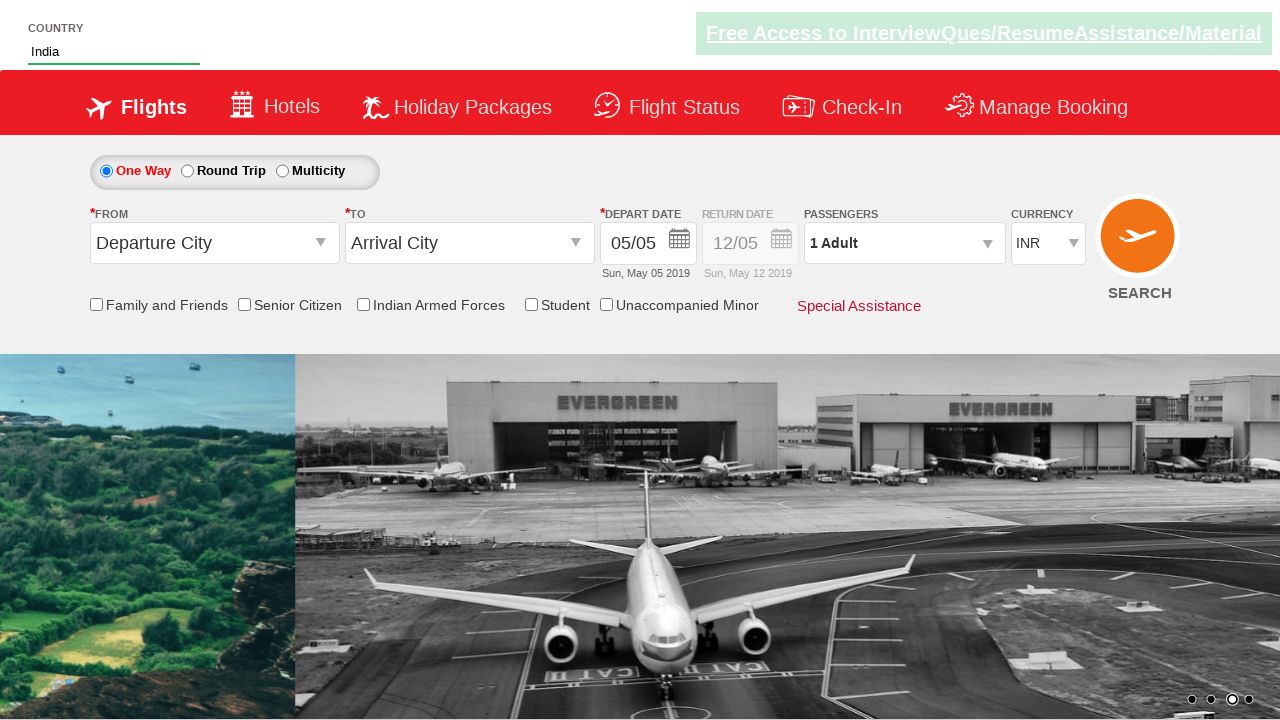